Tests dropdown selection functionality by selecting an option from a dropdown menu using different selection methods

Starting URL: https://the-internet.herokuapp.com/dropdown

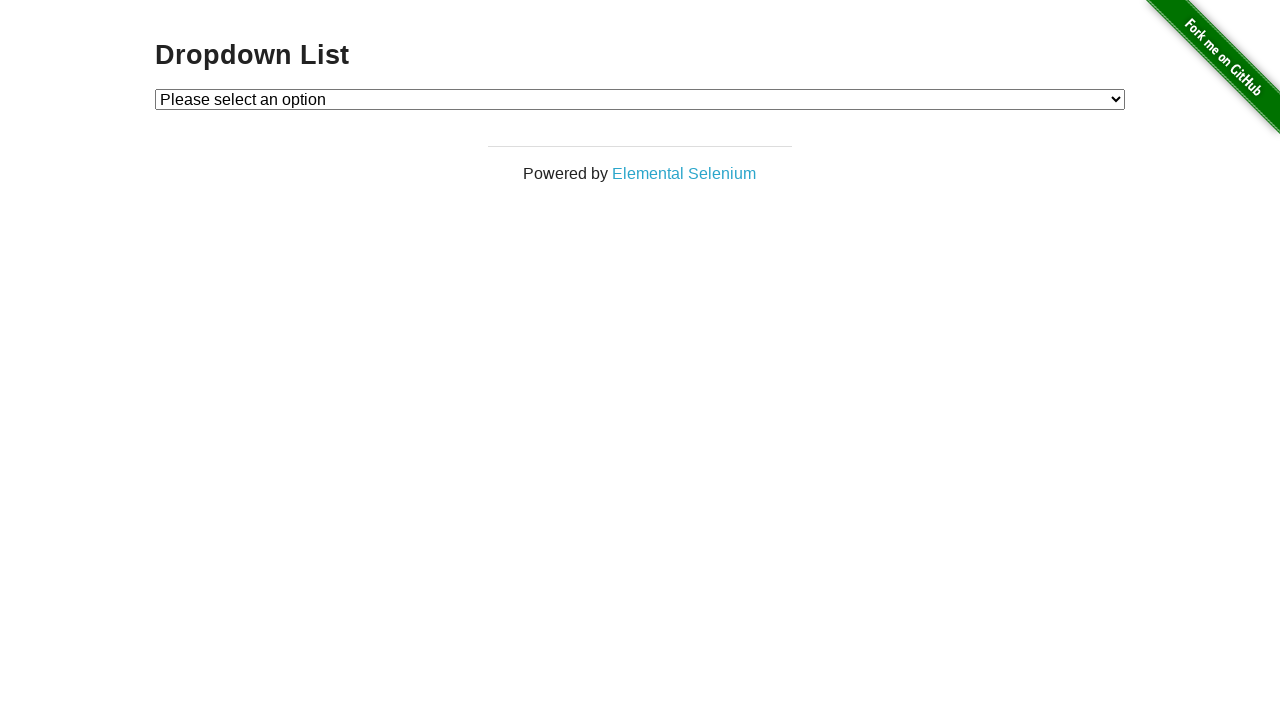

Navigated to dropdown test page
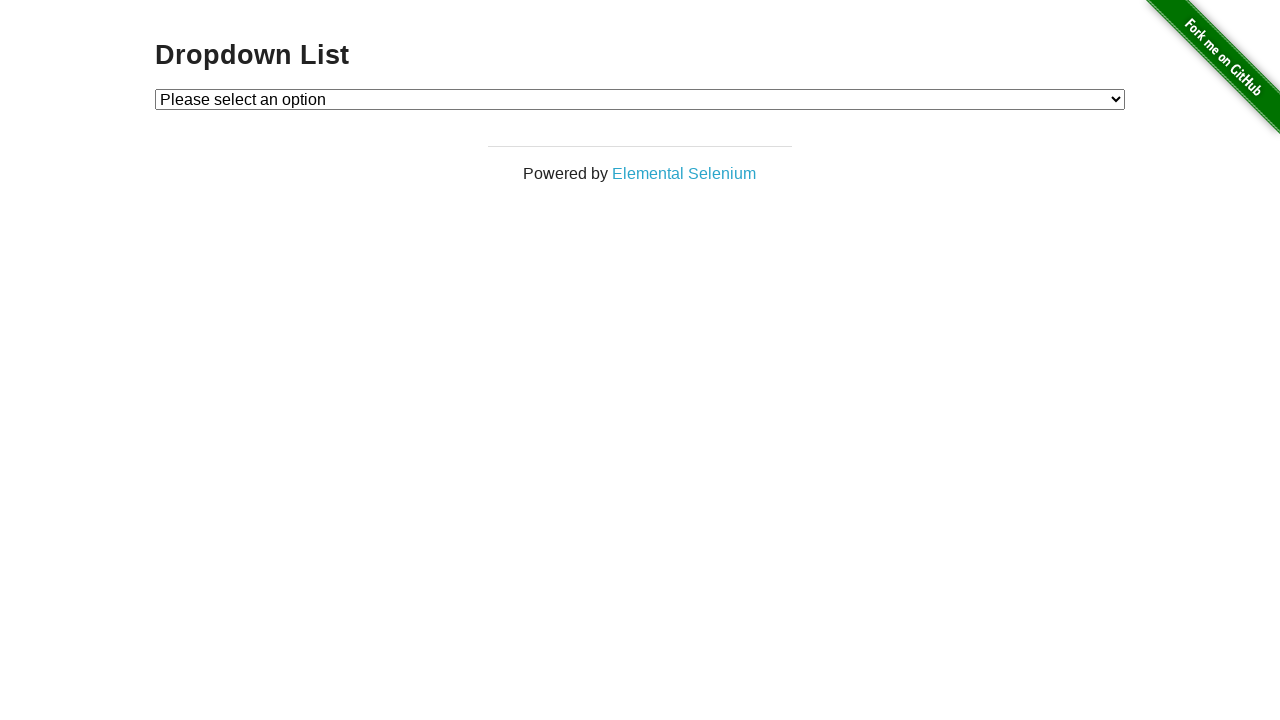

Selected 'Option 2' from dropdown menu using visible text on #dropdown
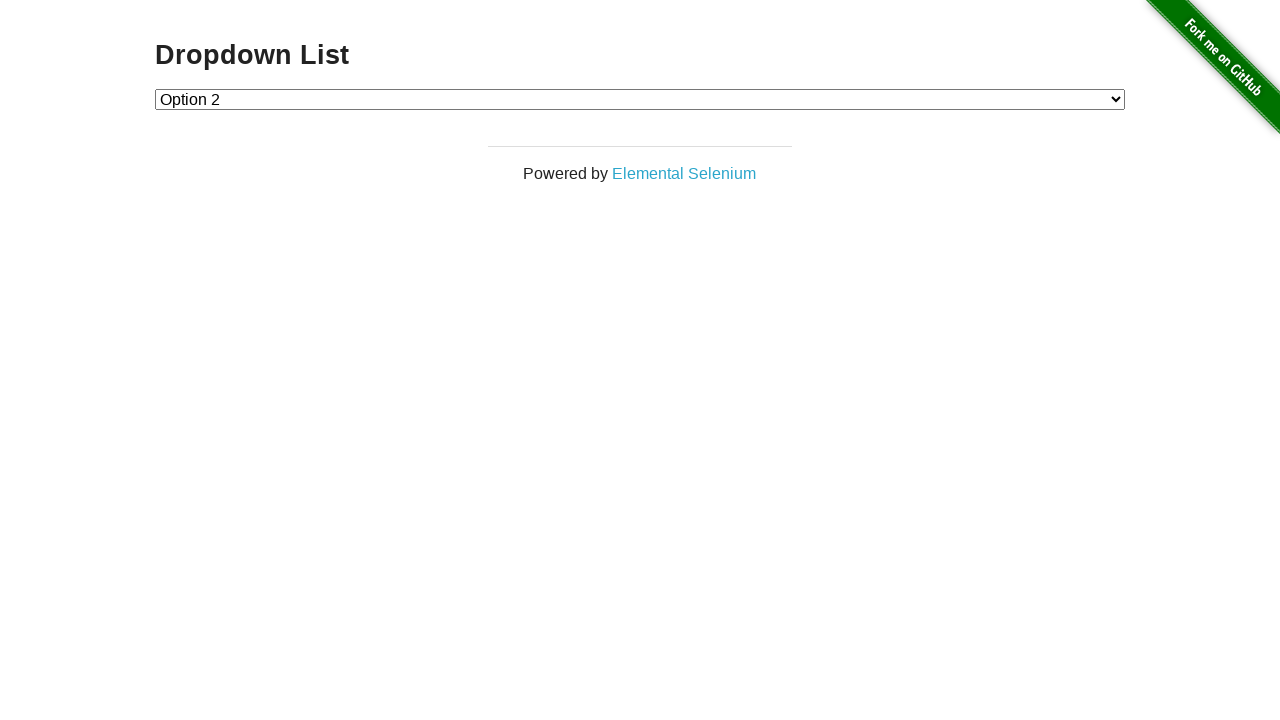

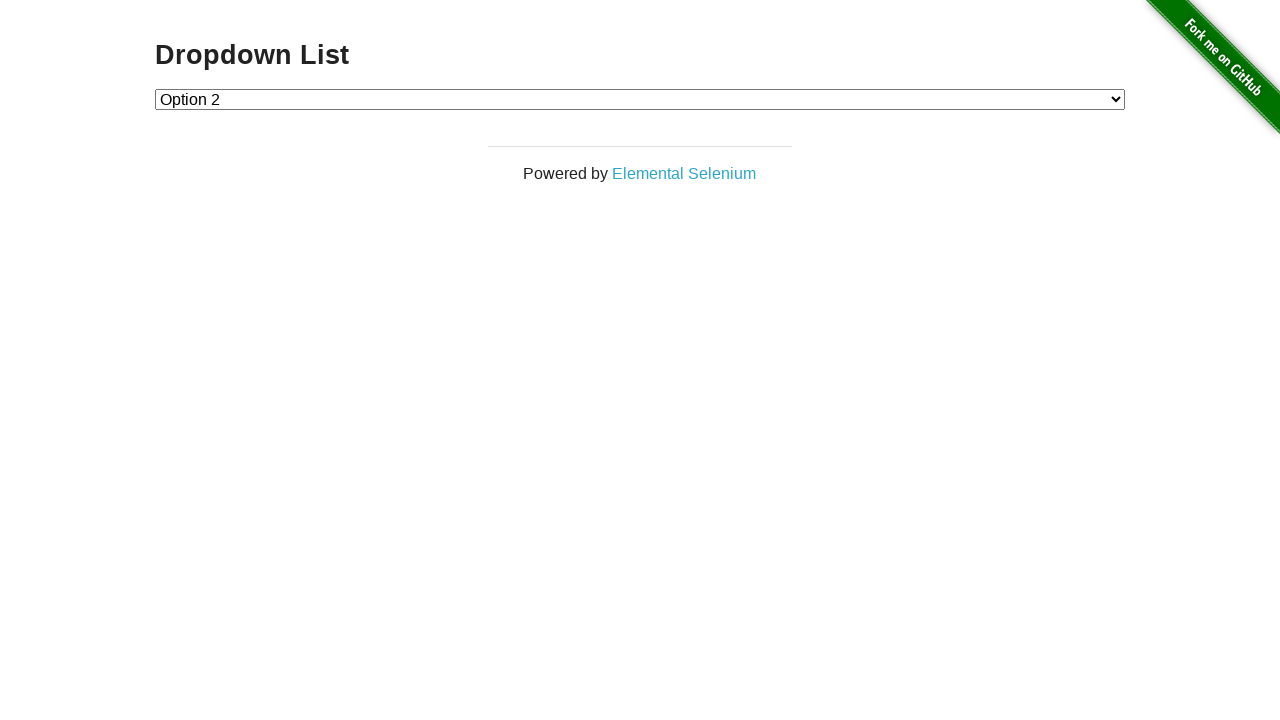